Tests Last Name field validation with single lowercase character

Starting URL: https://buggy.justtestit.org/register

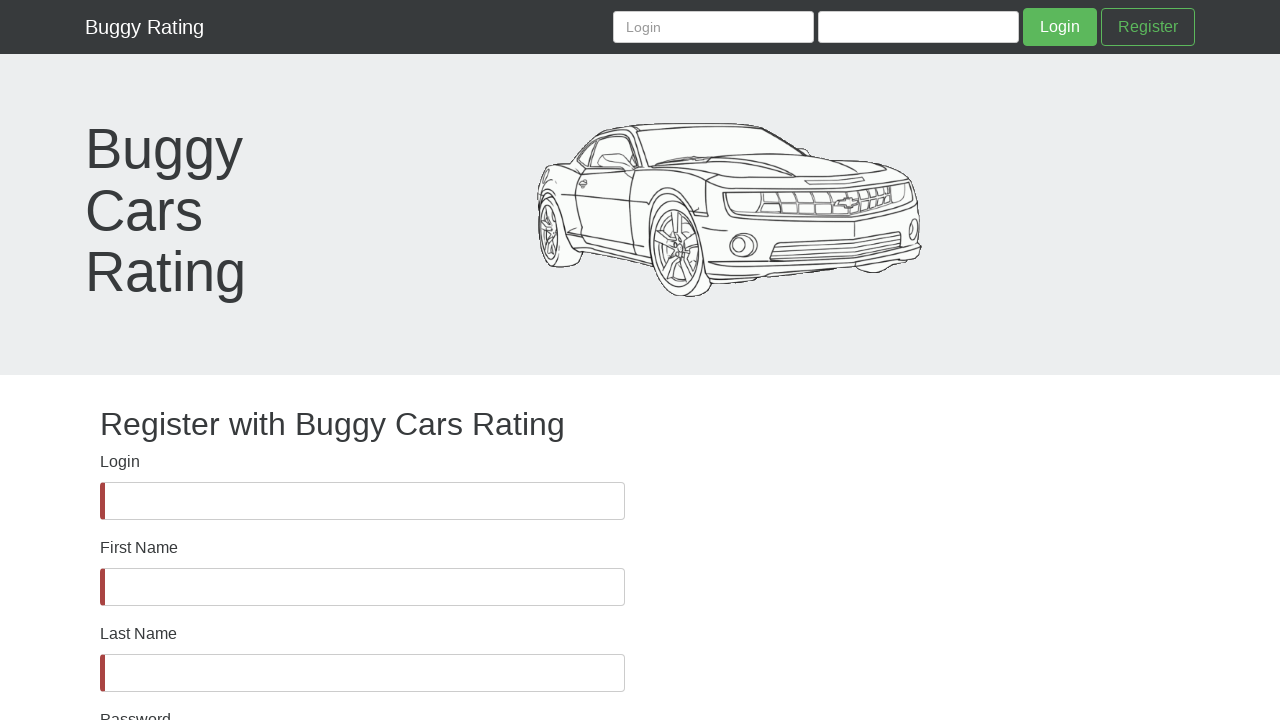

lastName field became visible
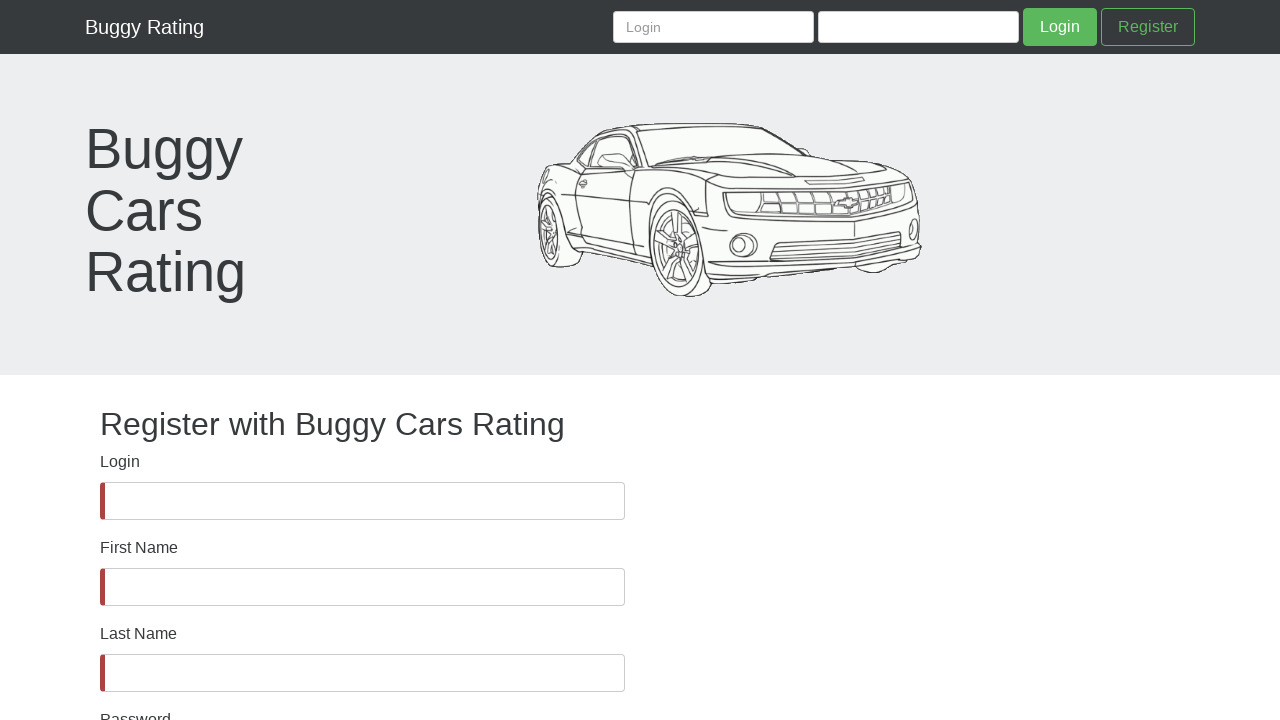

Filled lastName field with single lowercase character 'g' on #lastName
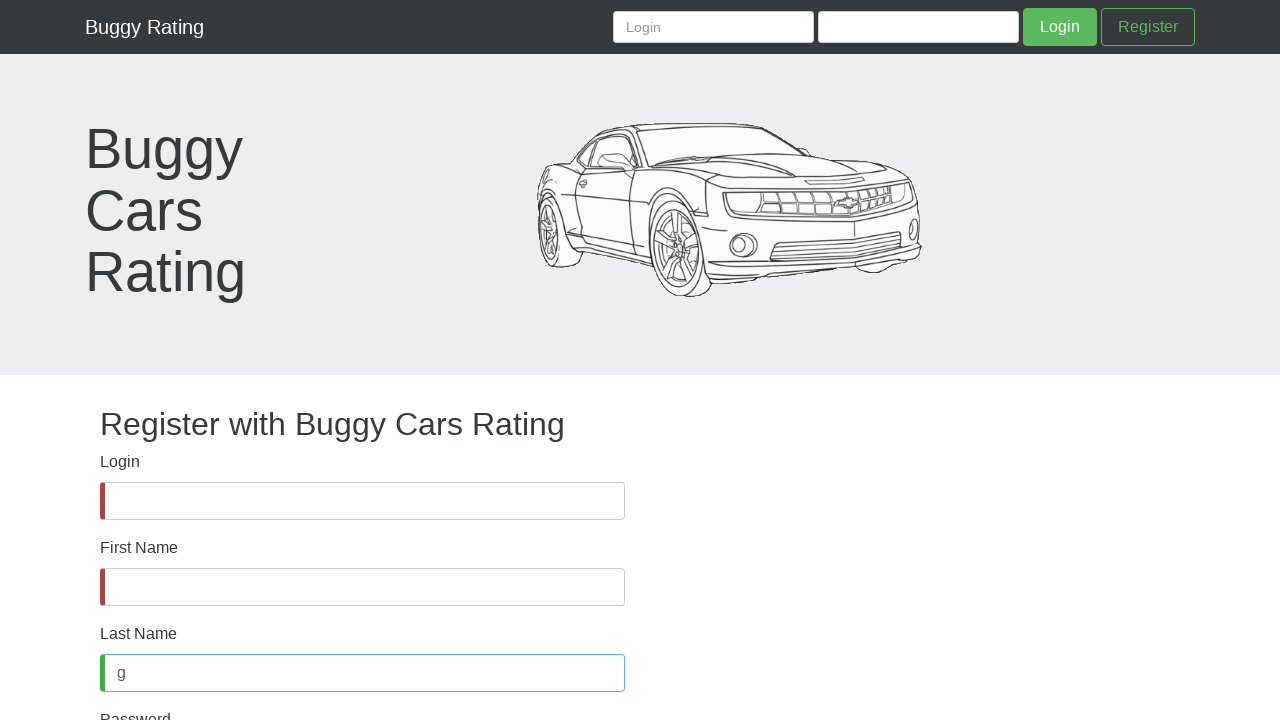

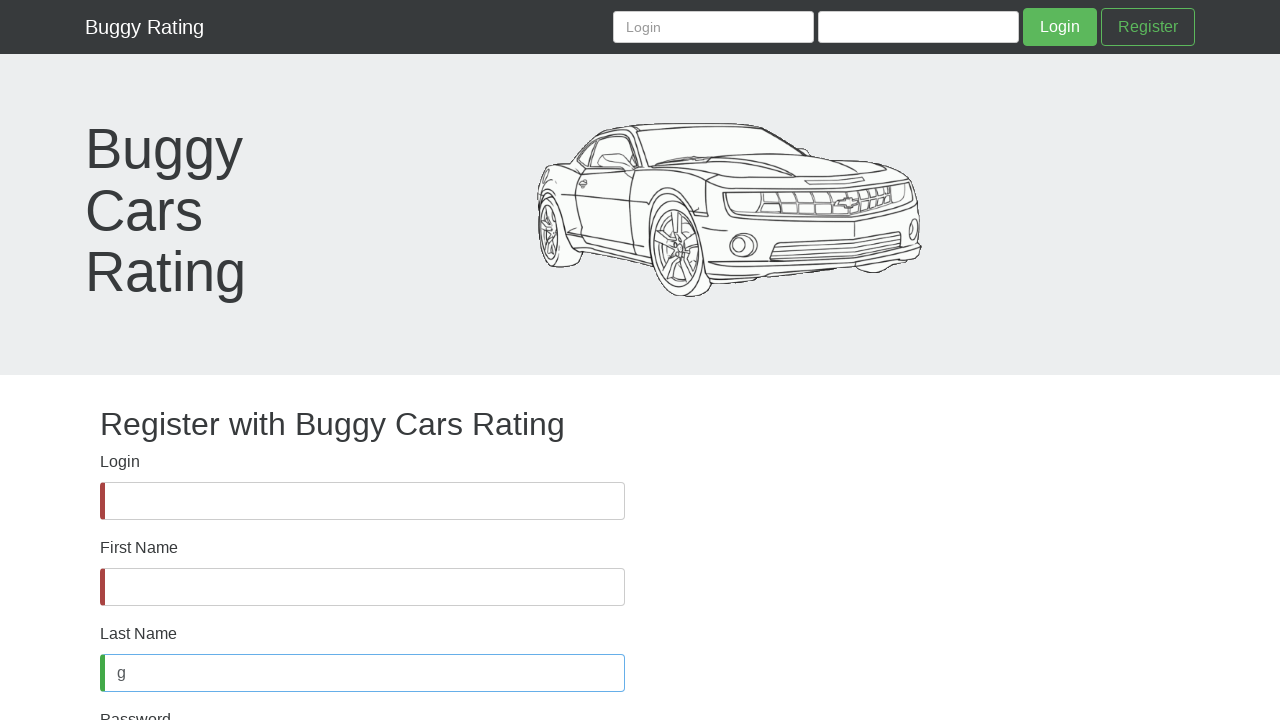